Tests an e-commerce vegetable shopping cart by searching for products, adding cucumber to cart, and applying a promo code

Starting URL: http://rahulshettyacademy.com/seleniumPractise/#/

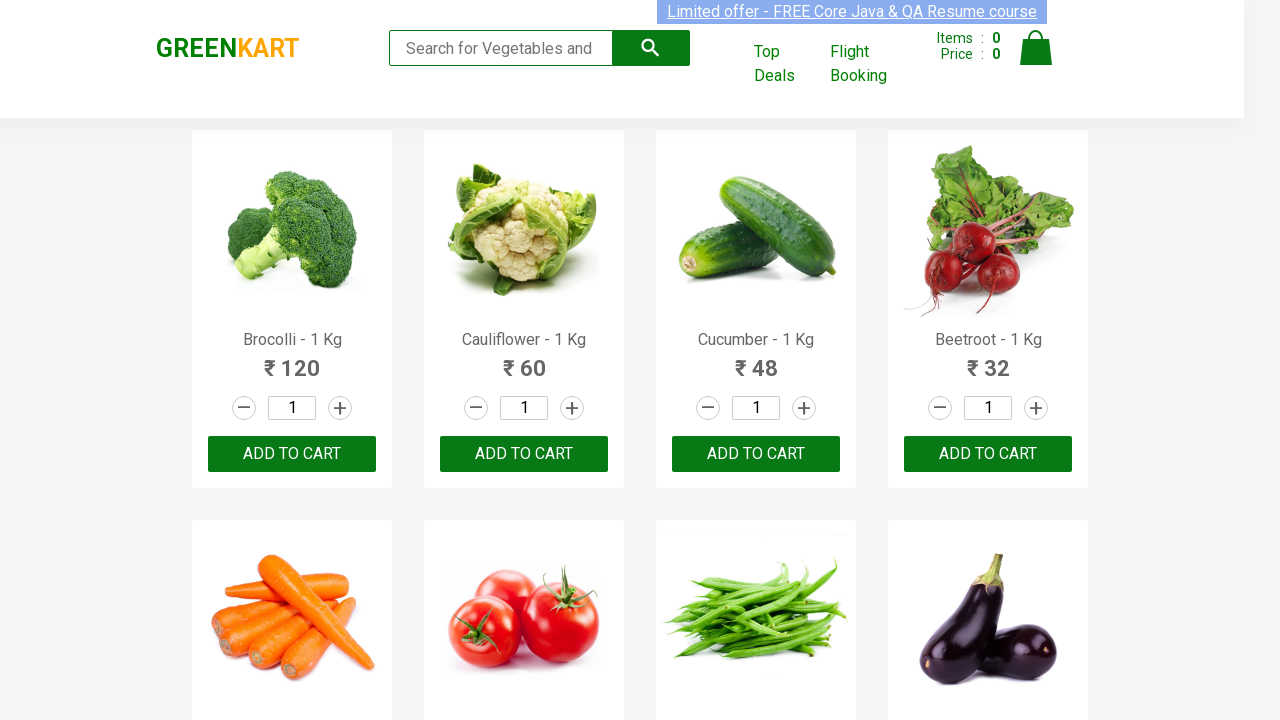

Filled search field with 'cu' to find cucumber products on .search-keyword
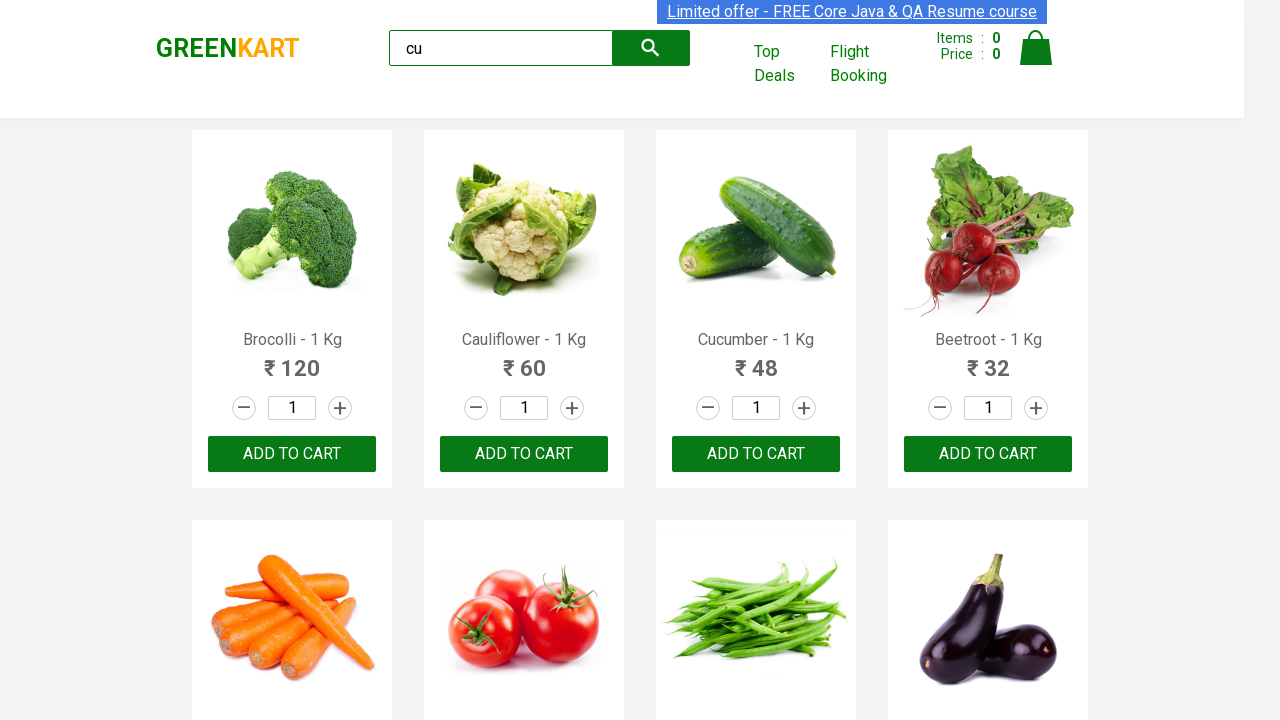

Waited 2 seconds for search results to load
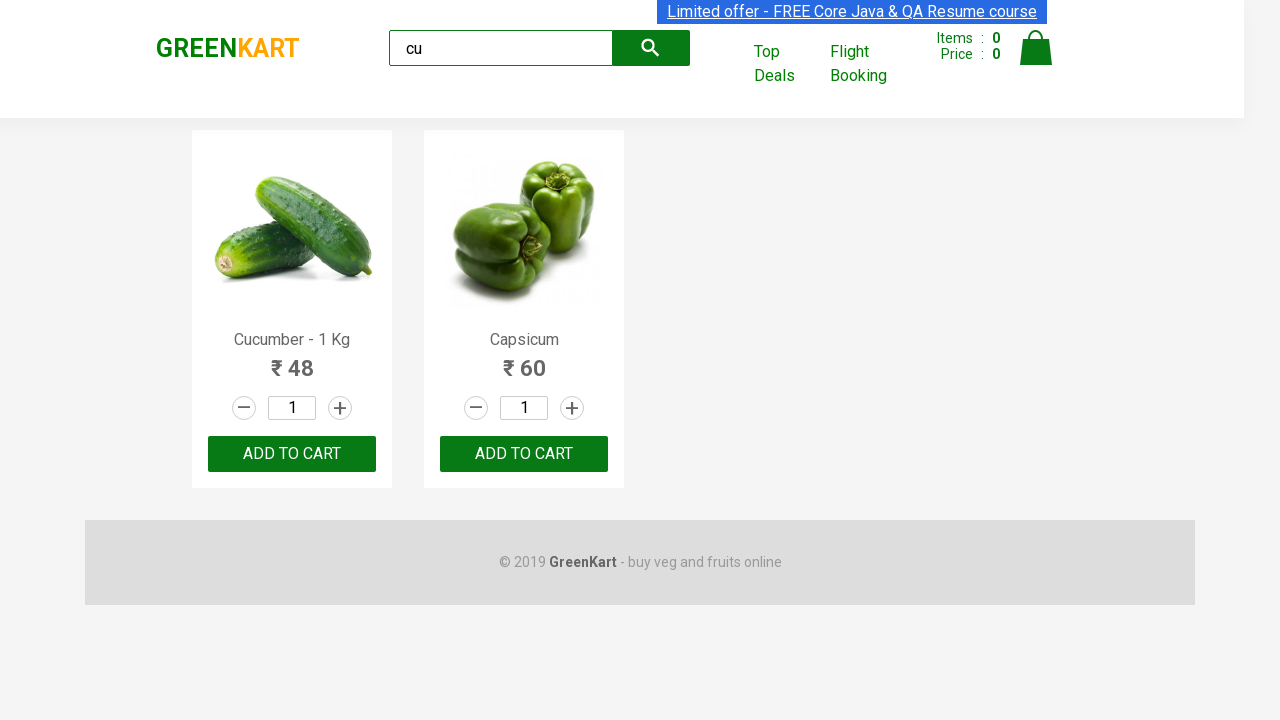

Located all product elements on the page
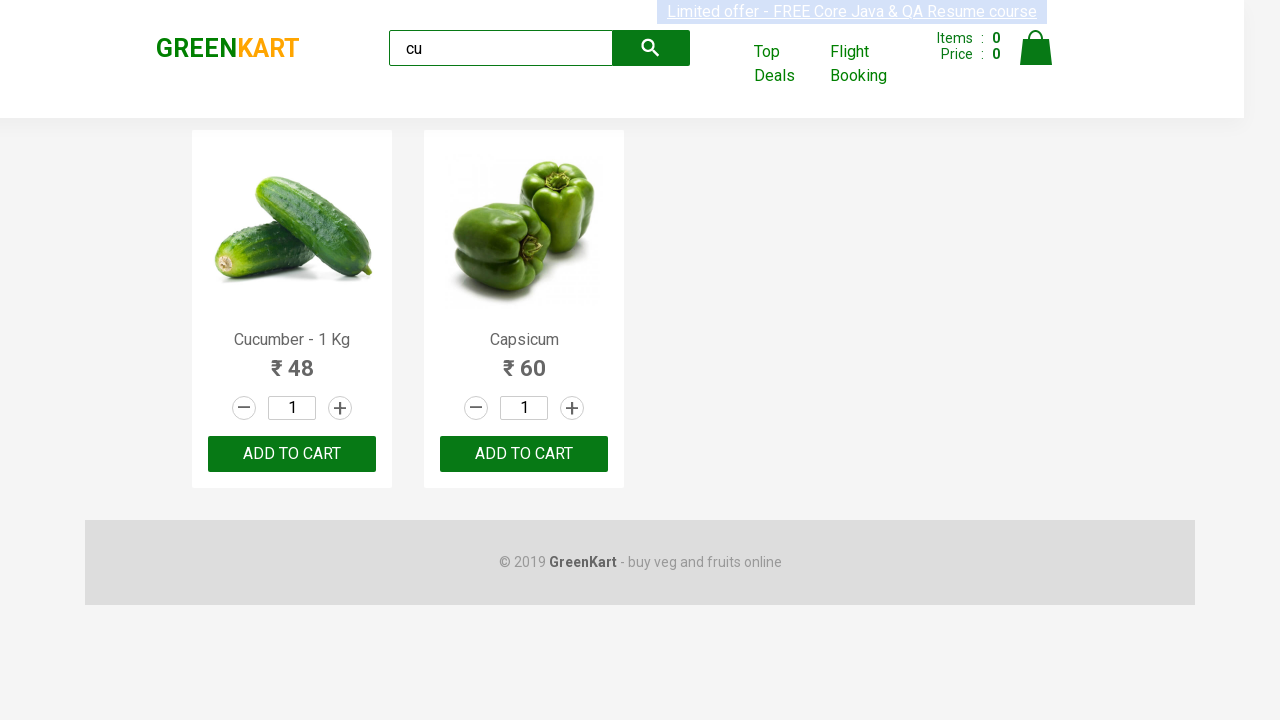

Retrieved product name: Cucumber - 1 Kg
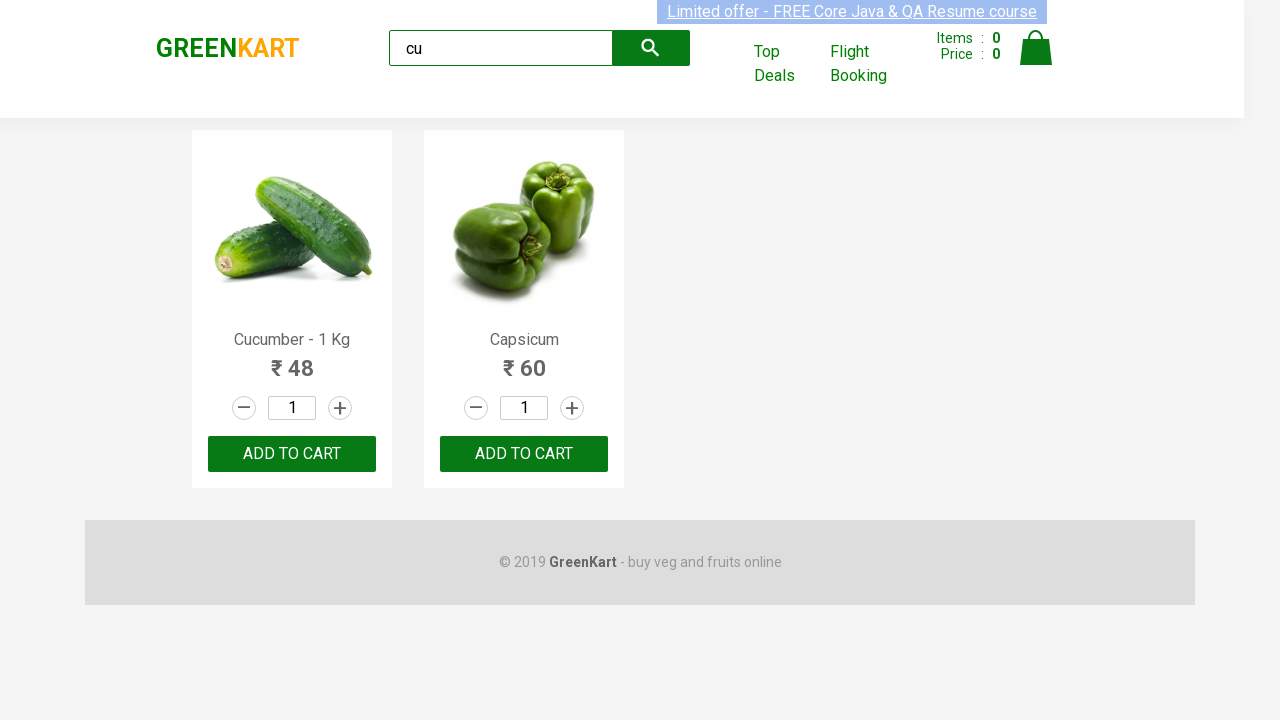

Clicked 'Add to Cart' button for Cucumber product at (292, 454) on .products .product >> nth=0 >> button
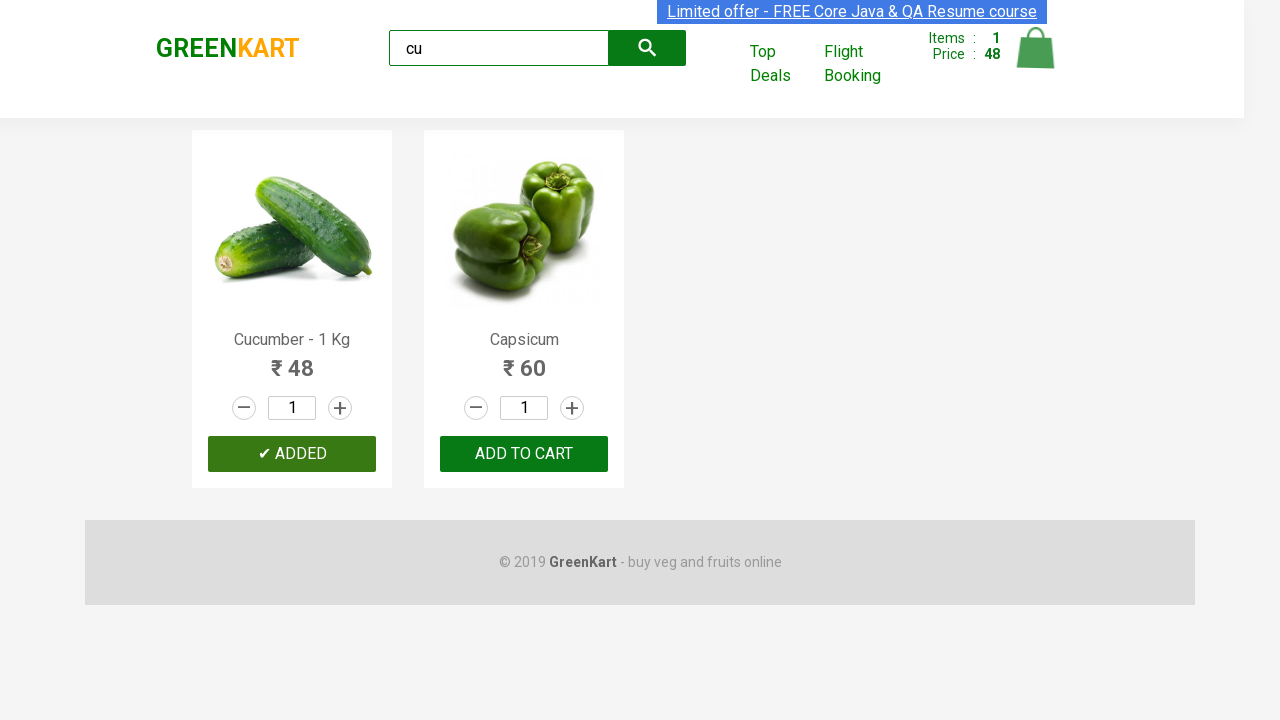

Clicked cart icon to view shopping cart at (1036, 48) on .cart-icon > img
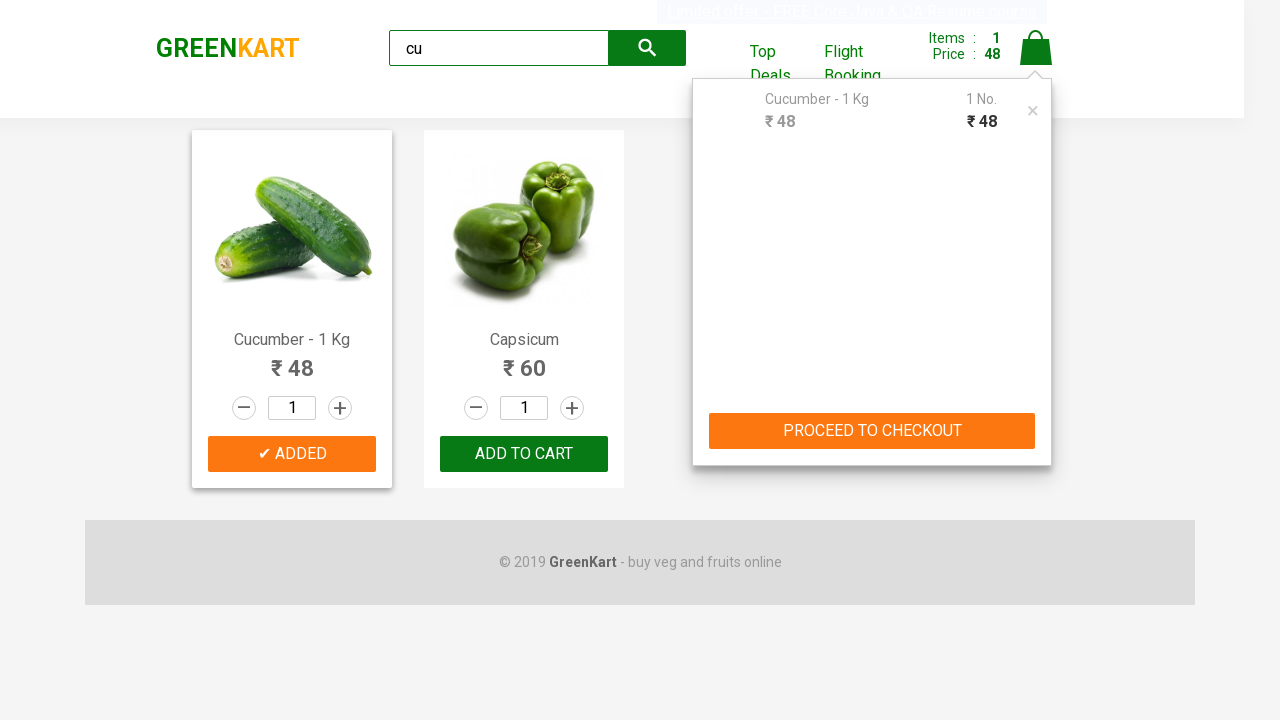

Clicked proceed to checkout button at (872, 431) on .cart-preview > .action-block > button
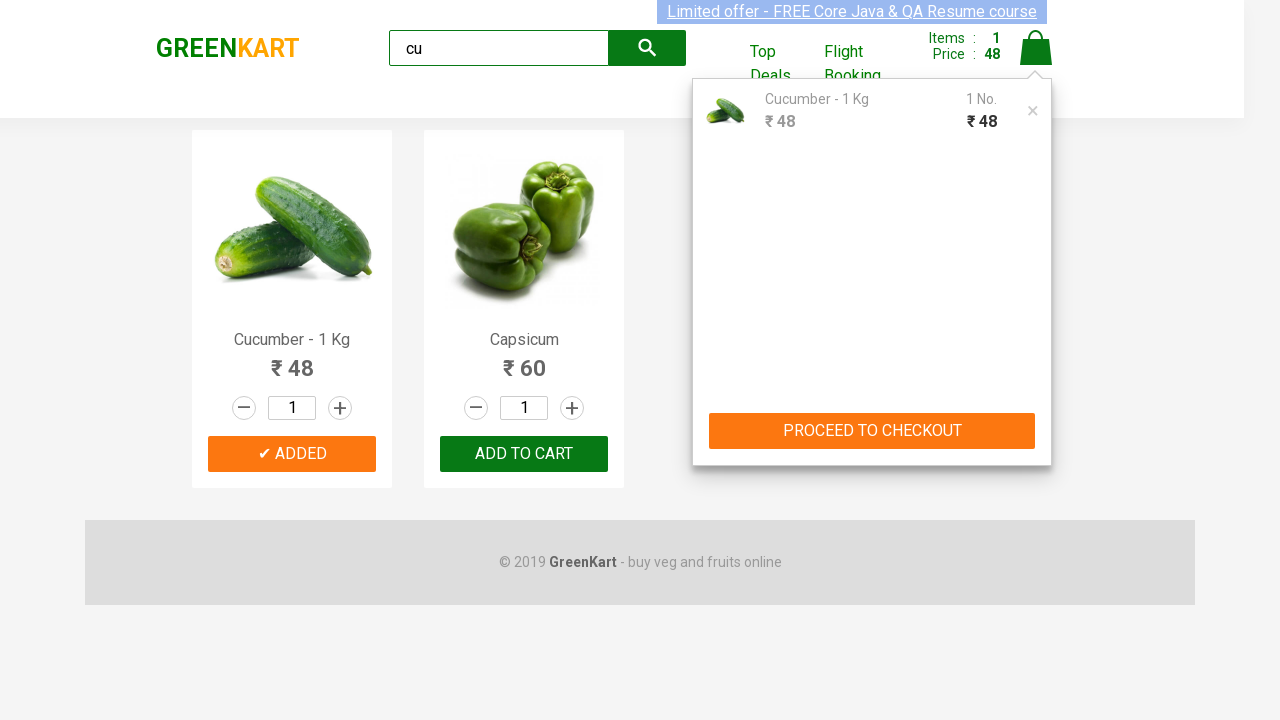

Entered promo code 'Promo30' on .promoCode
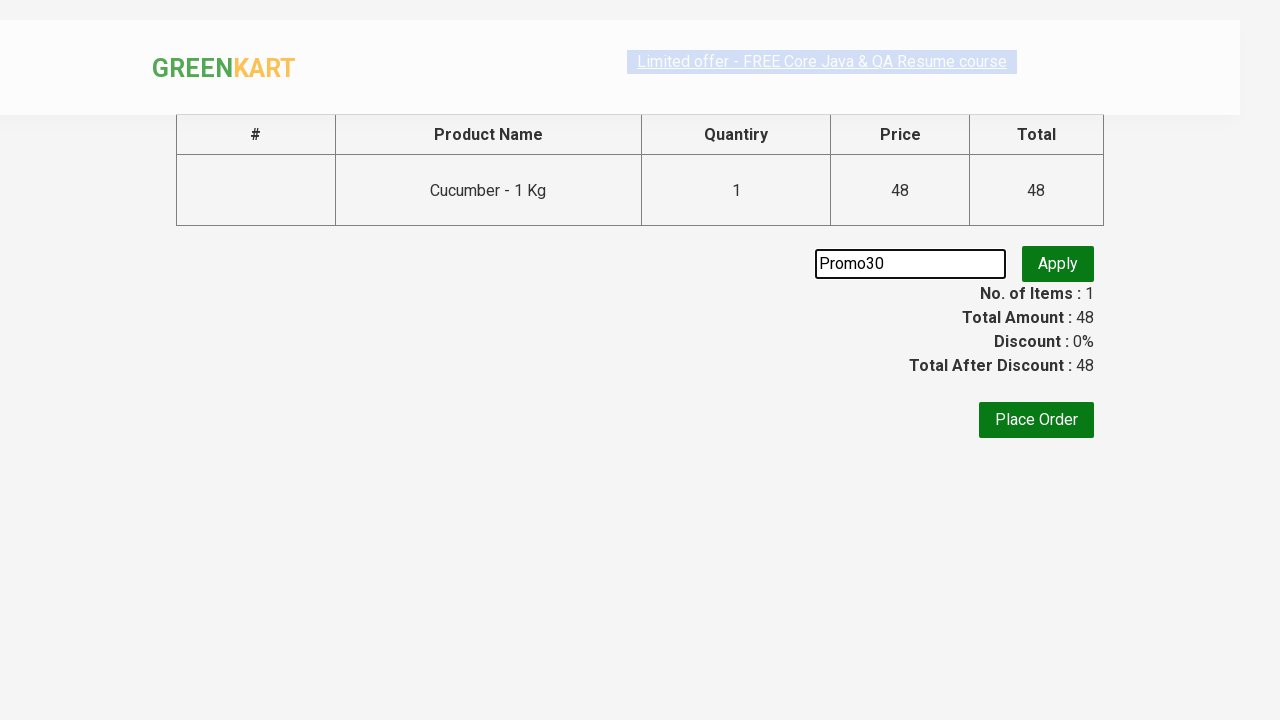

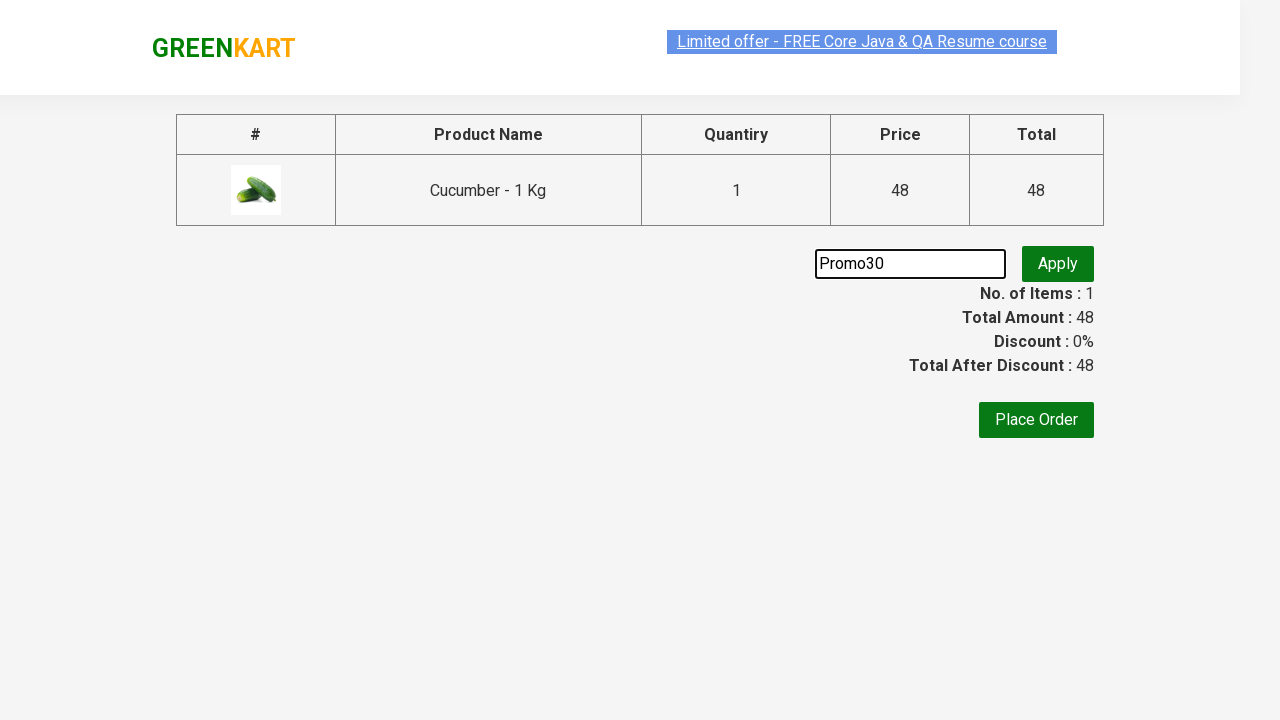